Tests text input by filling a field and clicking a button that updates its text

Starting URL: http://uitestingplayground.com/

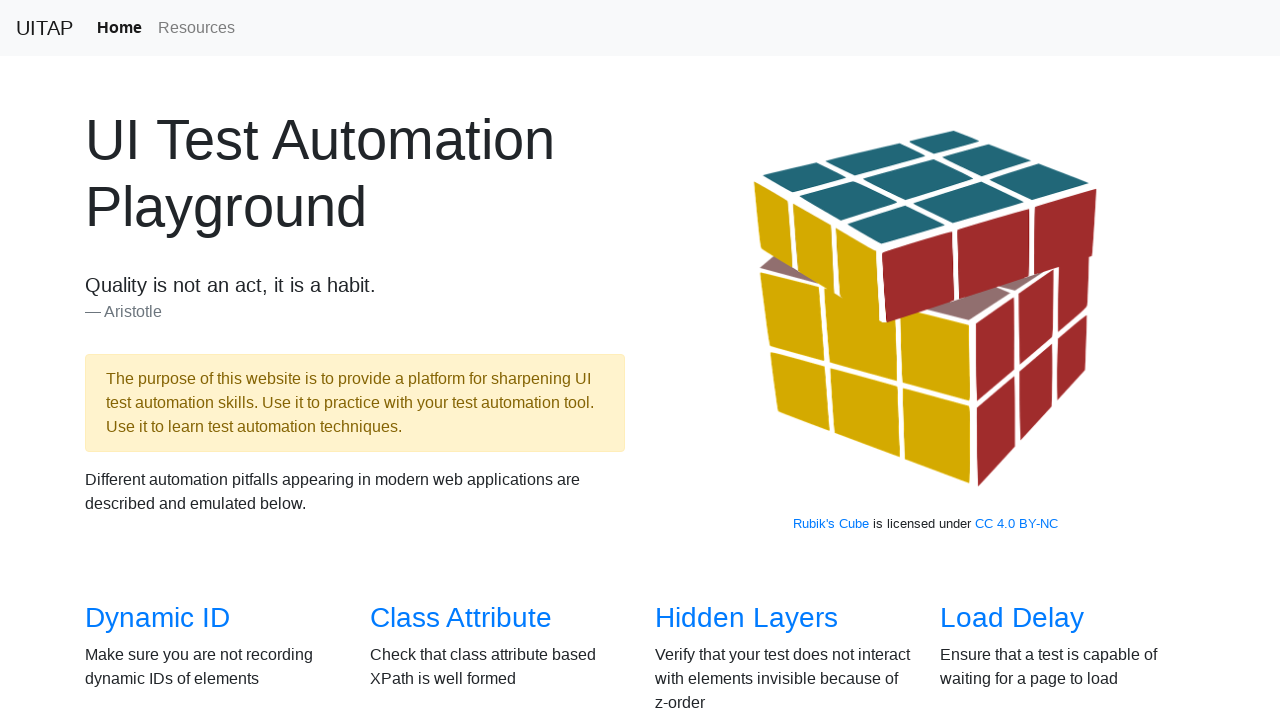

Clicked link to navigate to Text Input page at (1002, 360) on a[href="/textinput"]
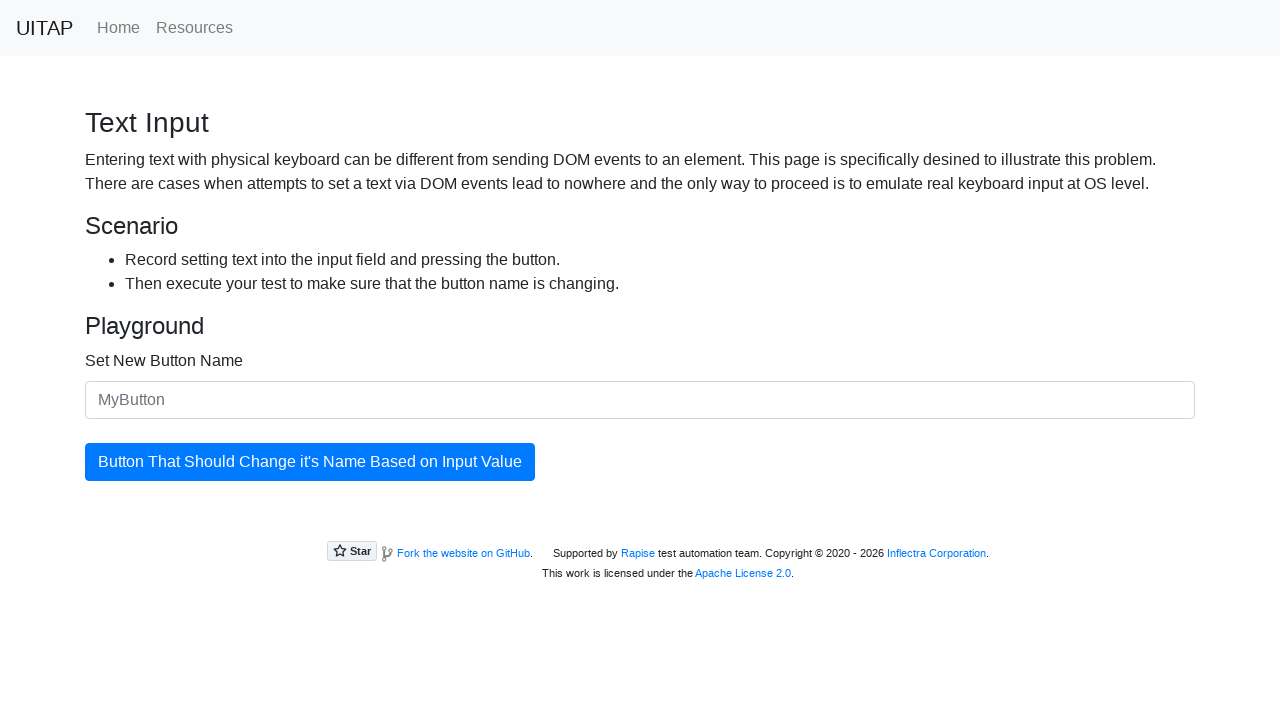

Filled input field with 'This will be new button name' on #newButtonName
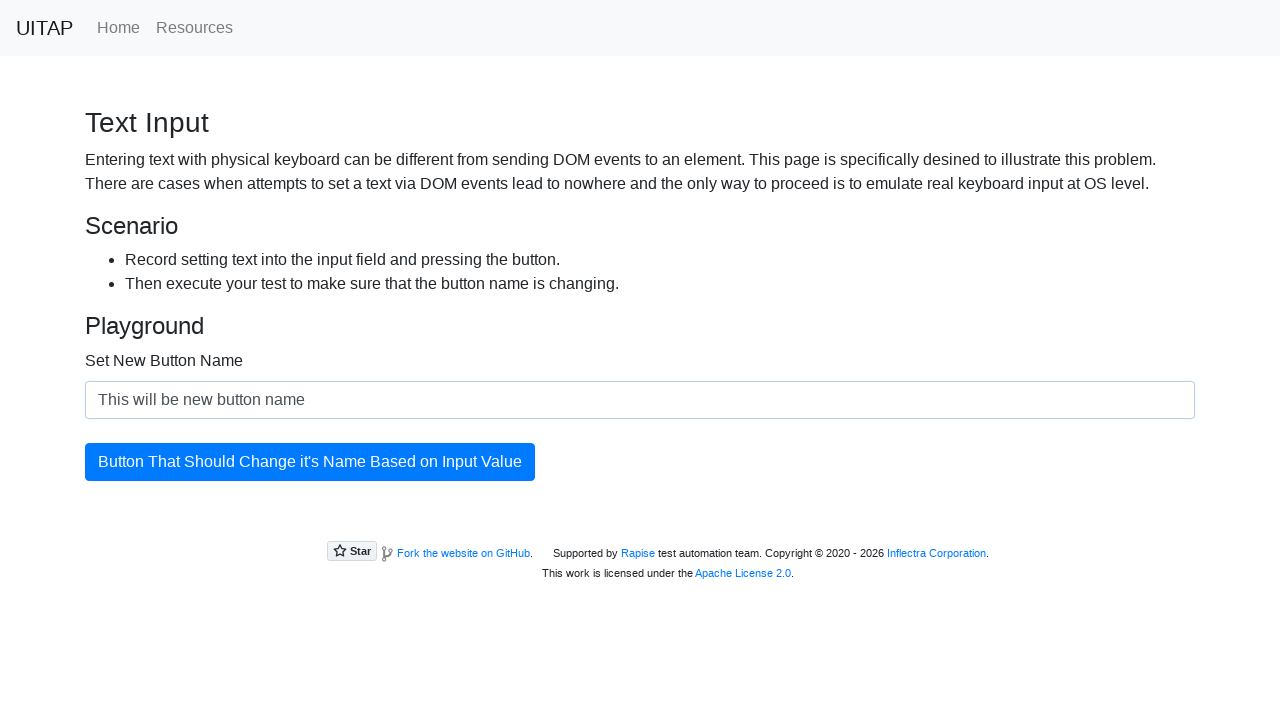

Clicked button to update its name based on input value at (310, 462) on internal:role=button[name="Button That Should Change it's Name Based on Input Va
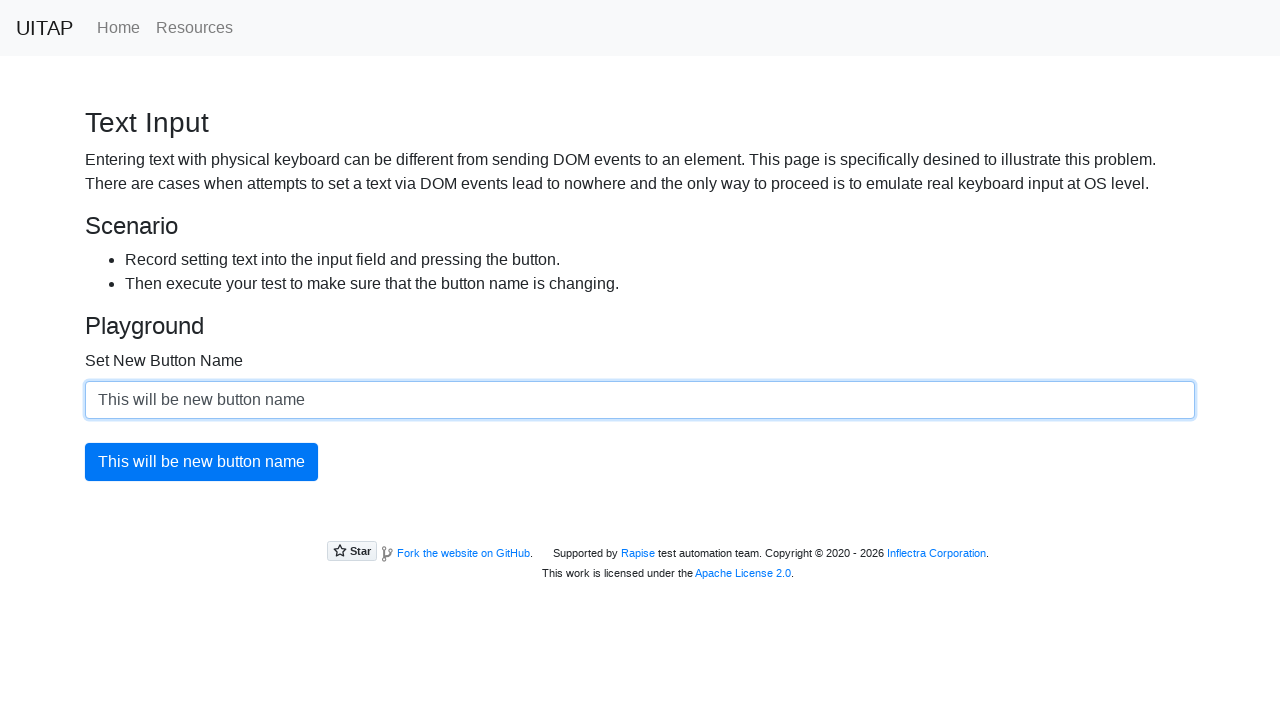

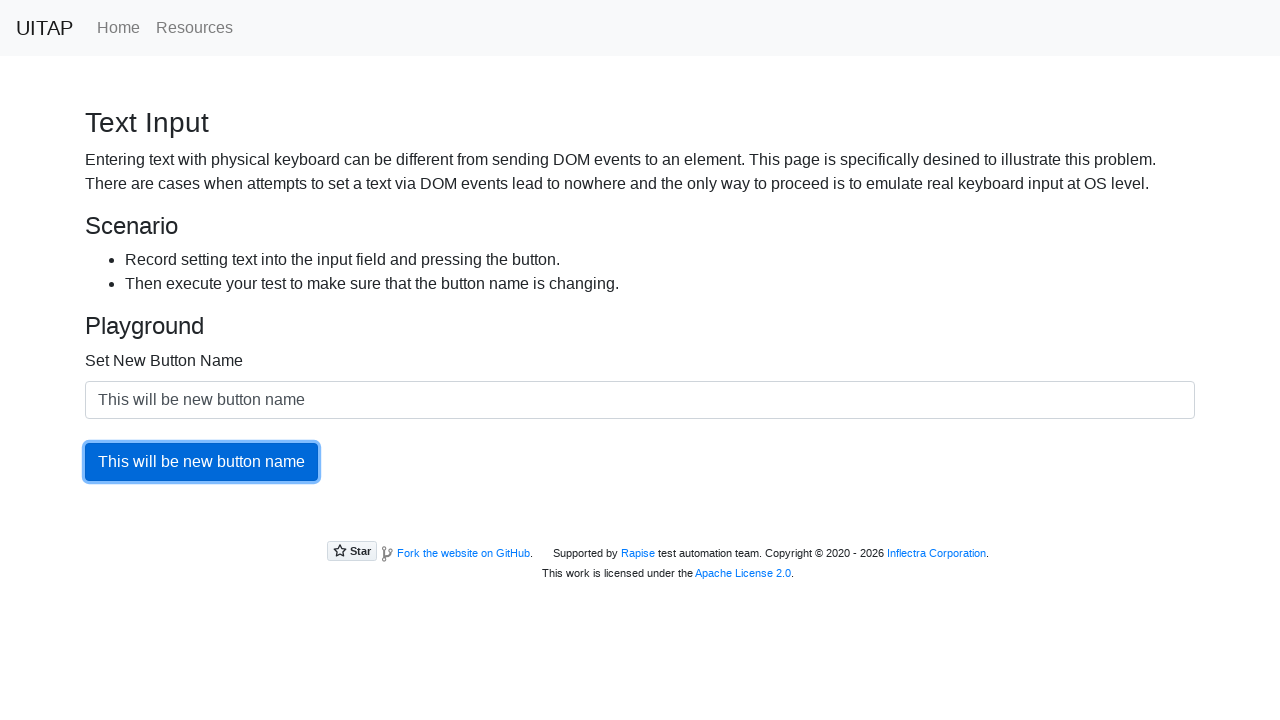